Navigates to CoinMarketCap cryptocurrency listing page 2 and scrolls down to load all content dynamically

Starting URL: https://coinmarketcap.com/ko/?page=2

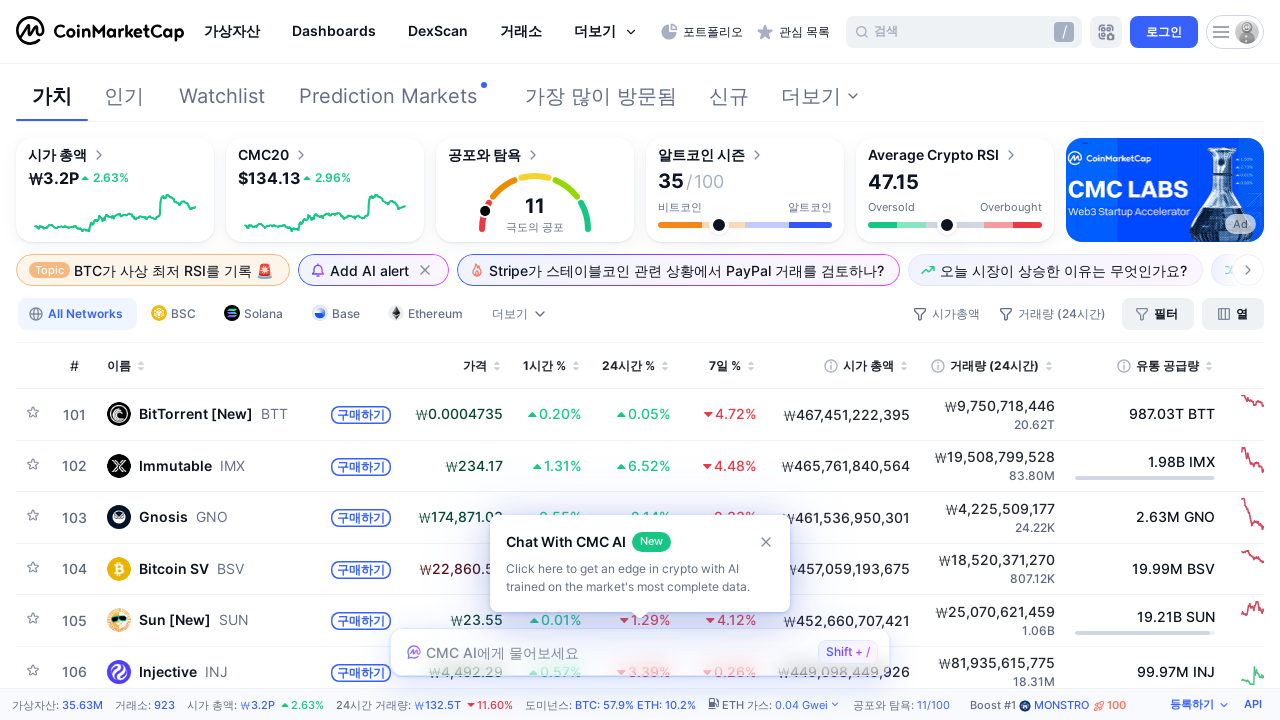

Navigated to CoinMarketCap page 2
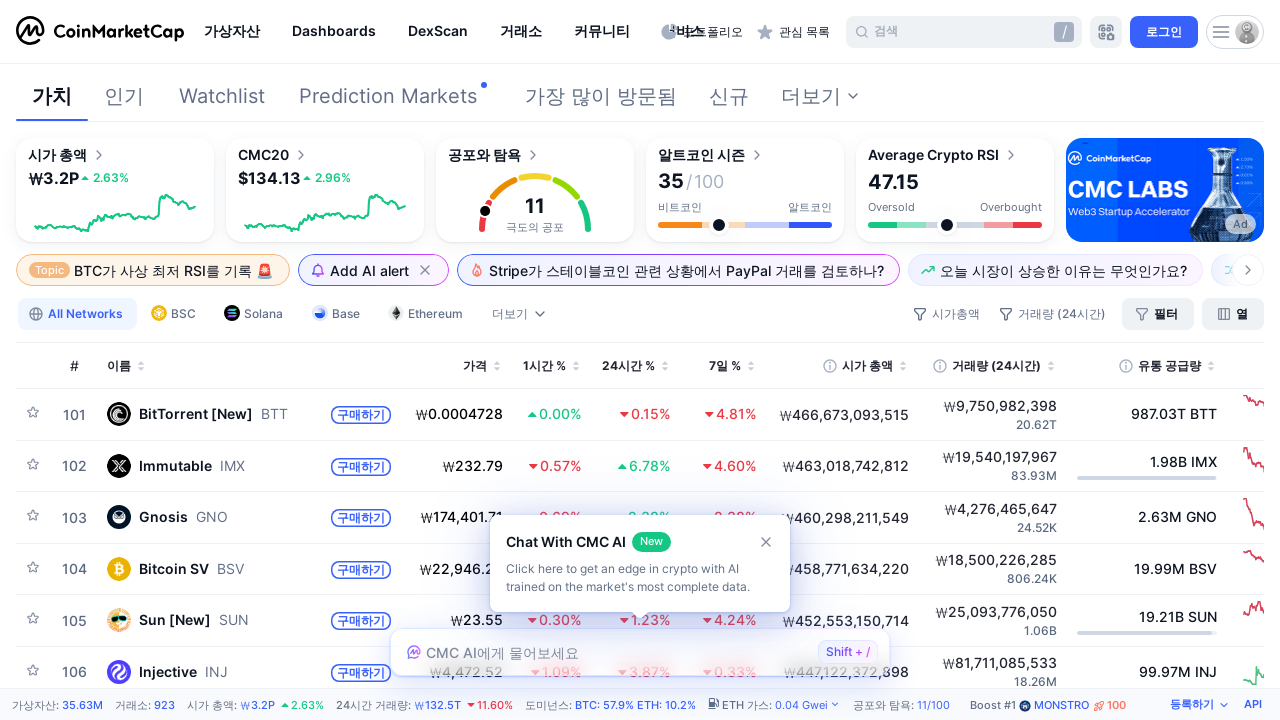

Retrieved document scroll height
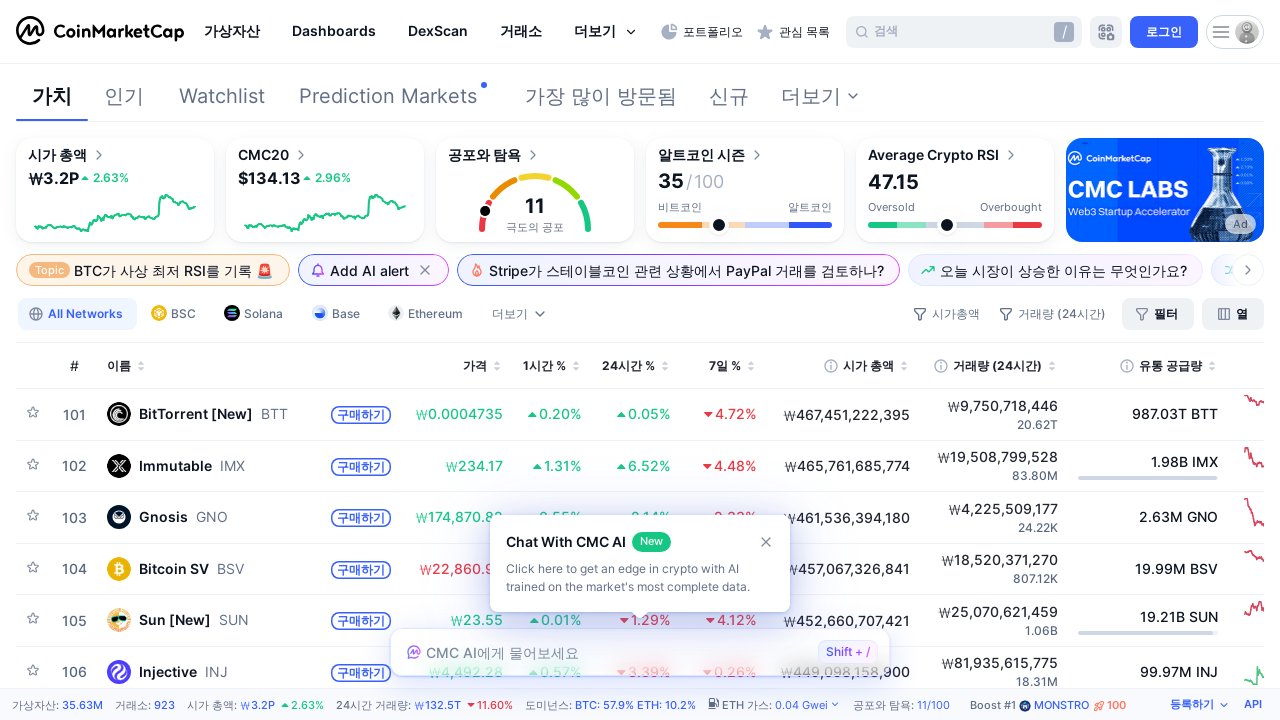

Scrolled down to position 1000px
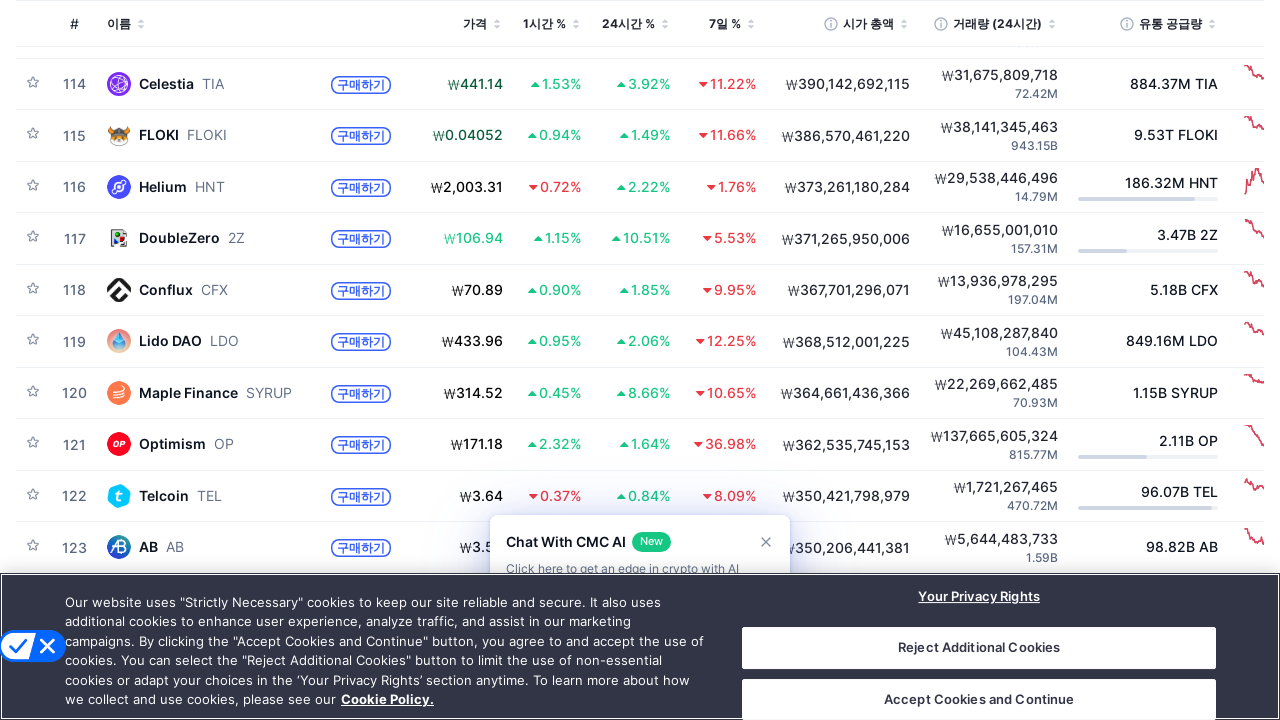

Waited 1000ms for dynamic content to load
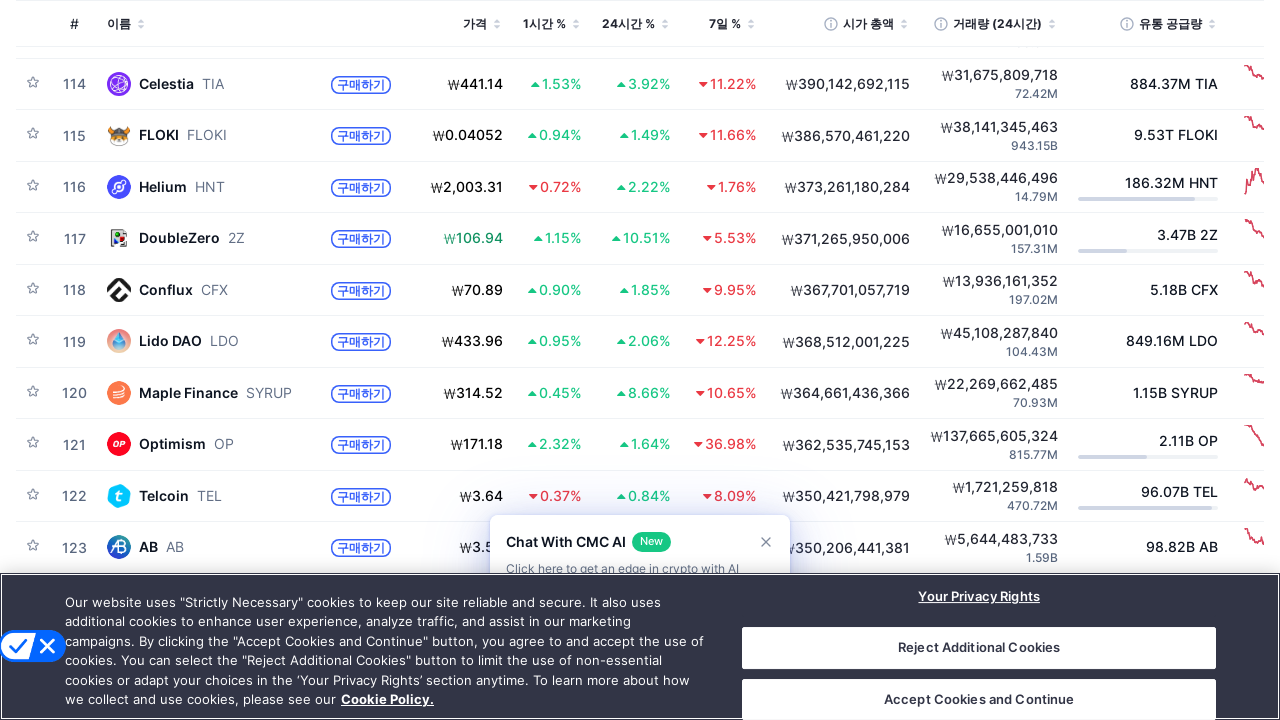

Scrolled down to position 2000px
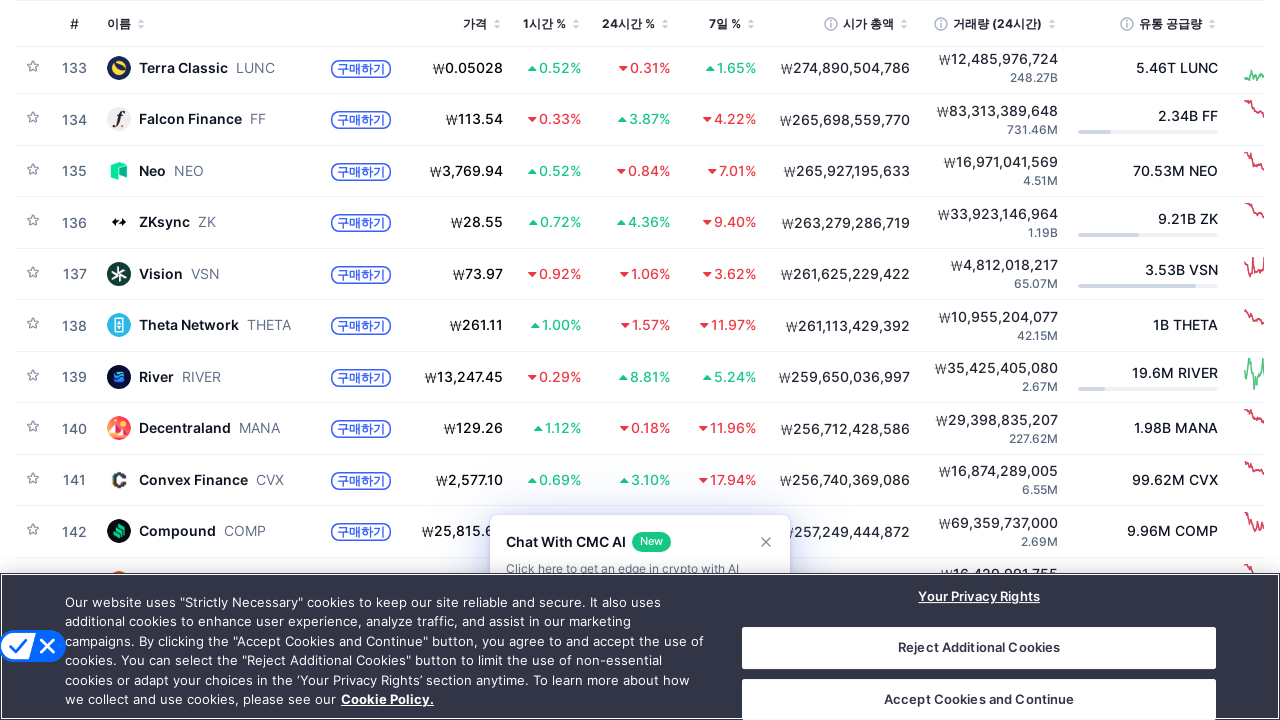

Waited 1000ms for dynamic content to load
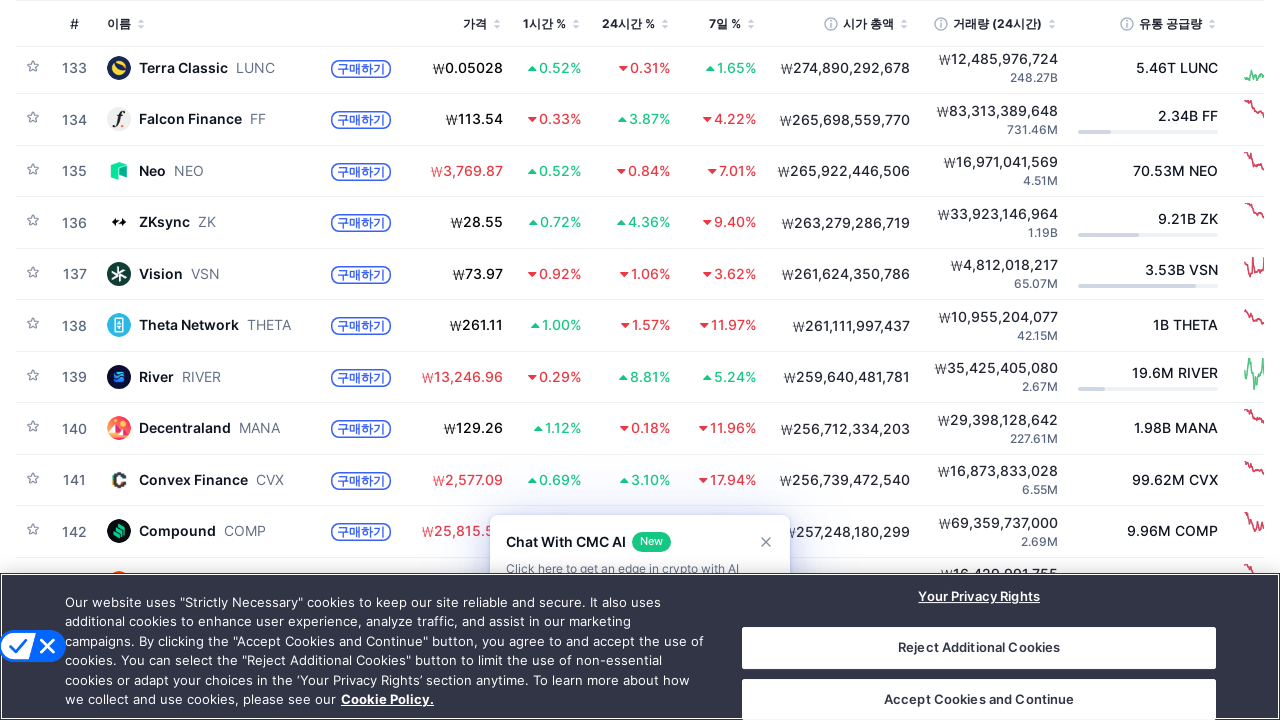

Scrolled down to position 3000px
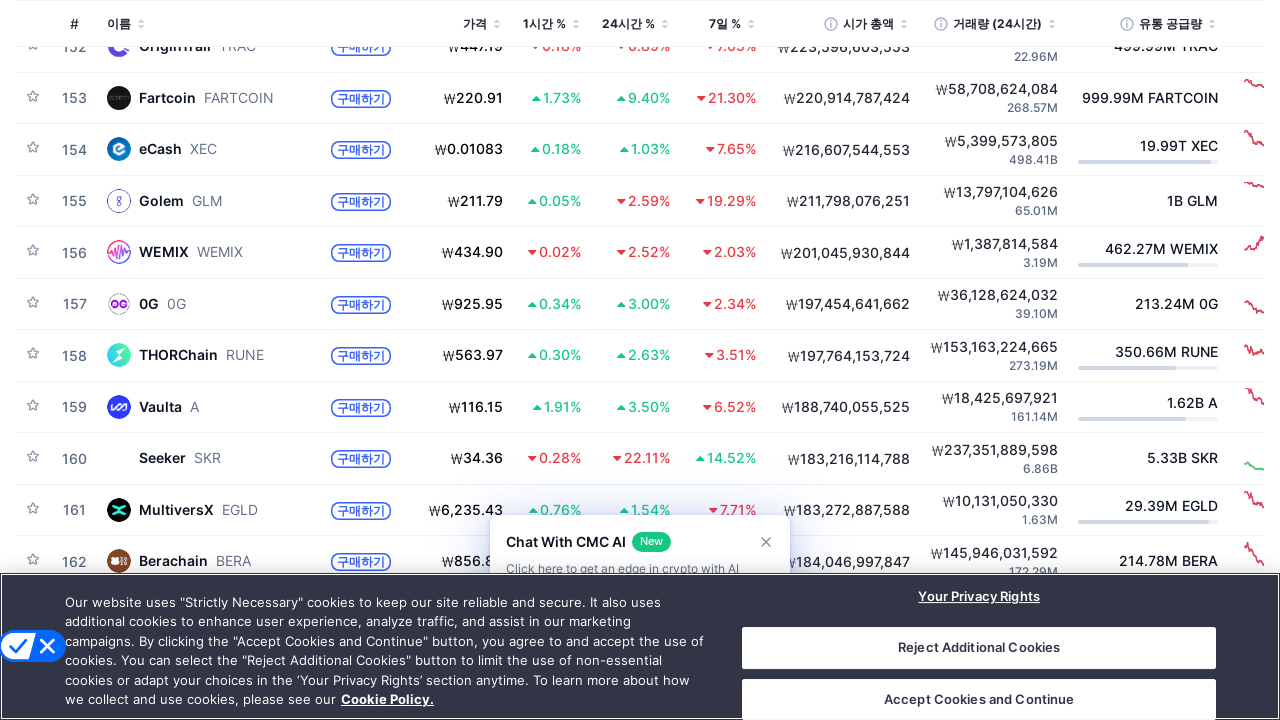

Waited 1000ms for dynamic content to load
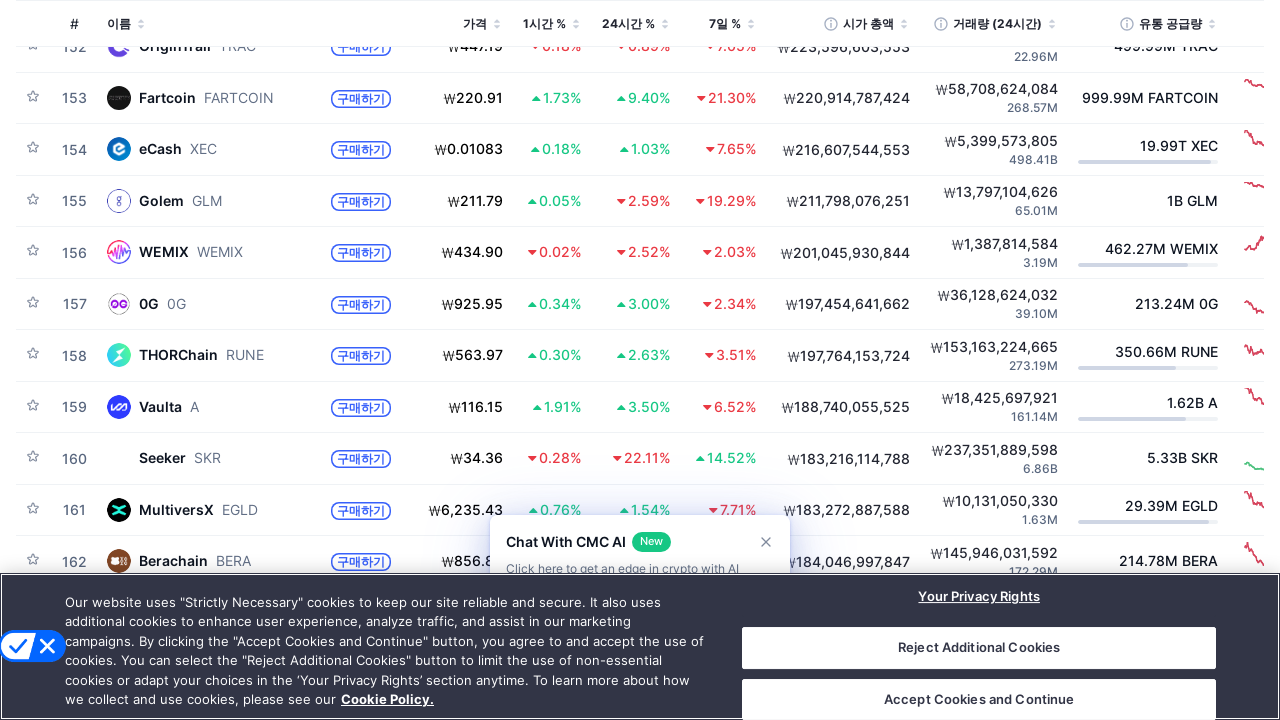

Scrolled down to position 4000px
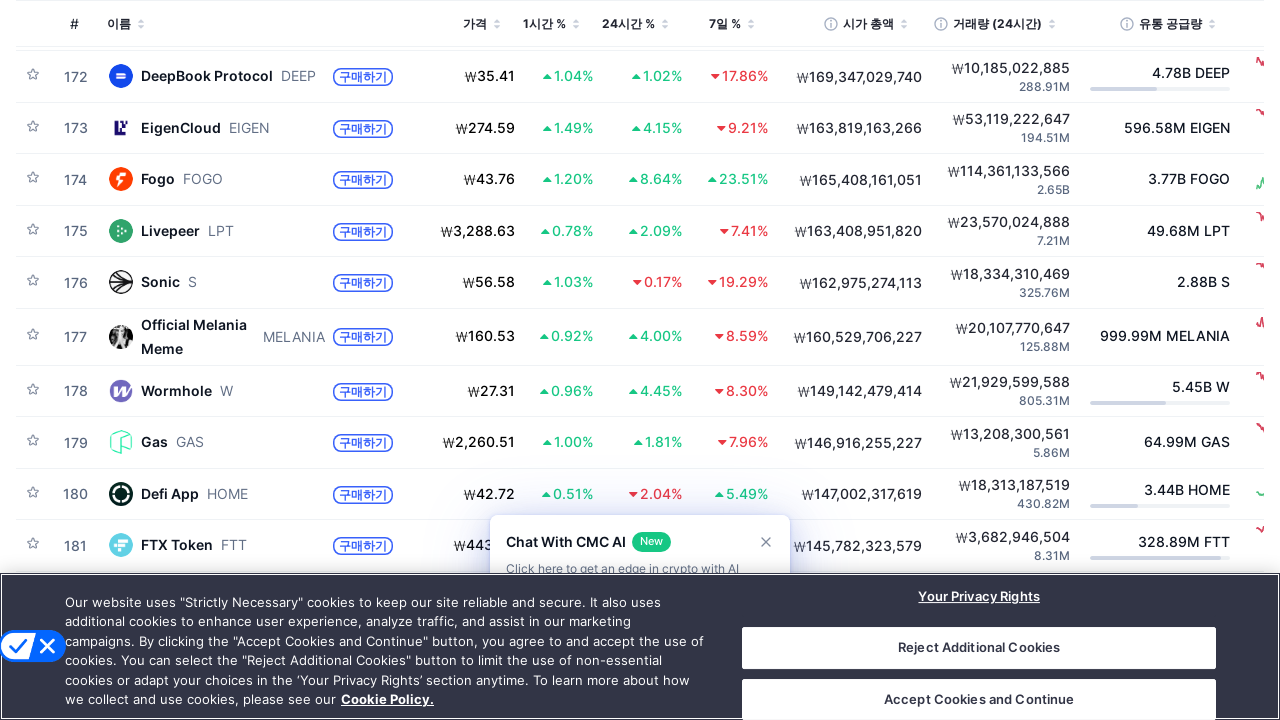

Waited 1000ms for dynamic content to load
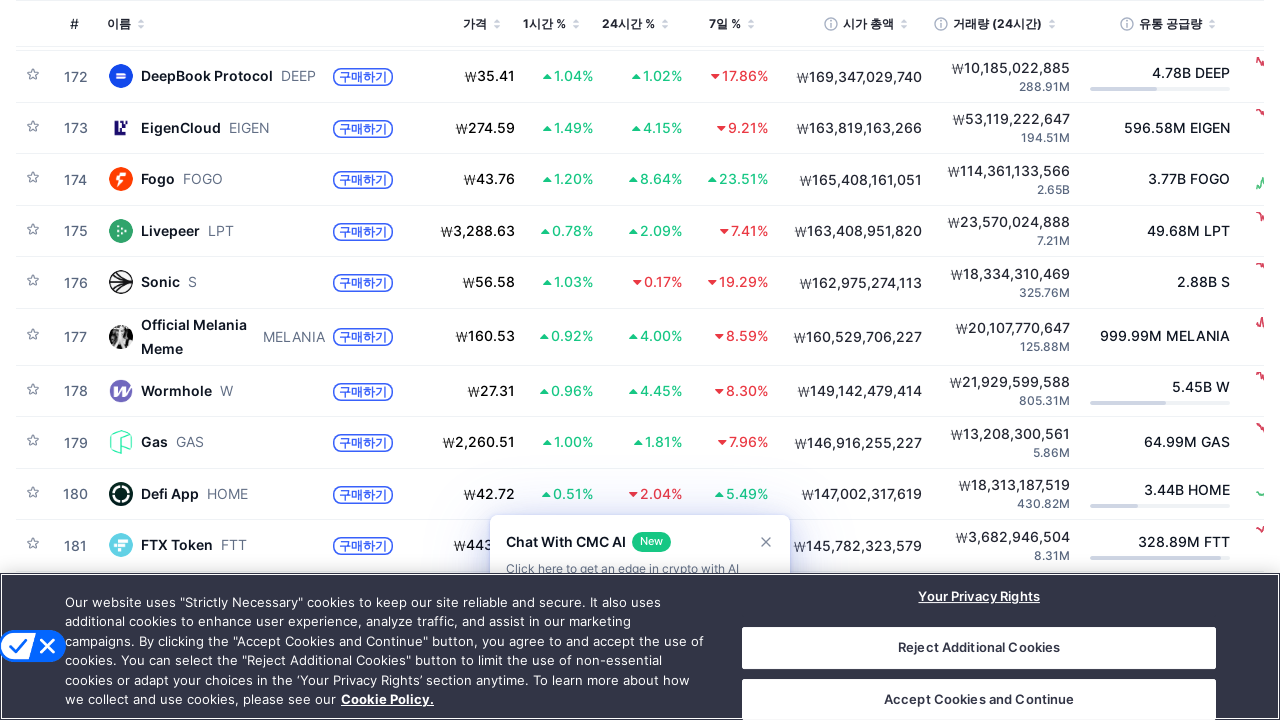

Scrolled down to position 5000px
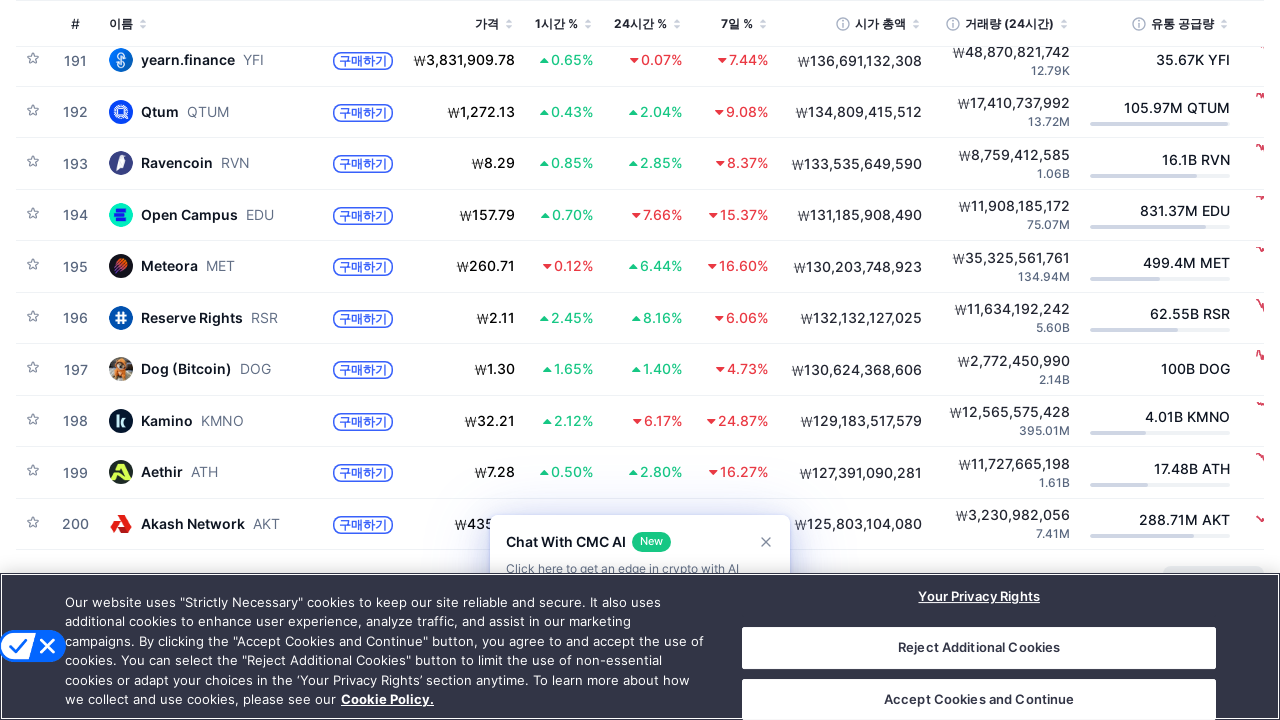

Waited 1000ms for dynamic content to load
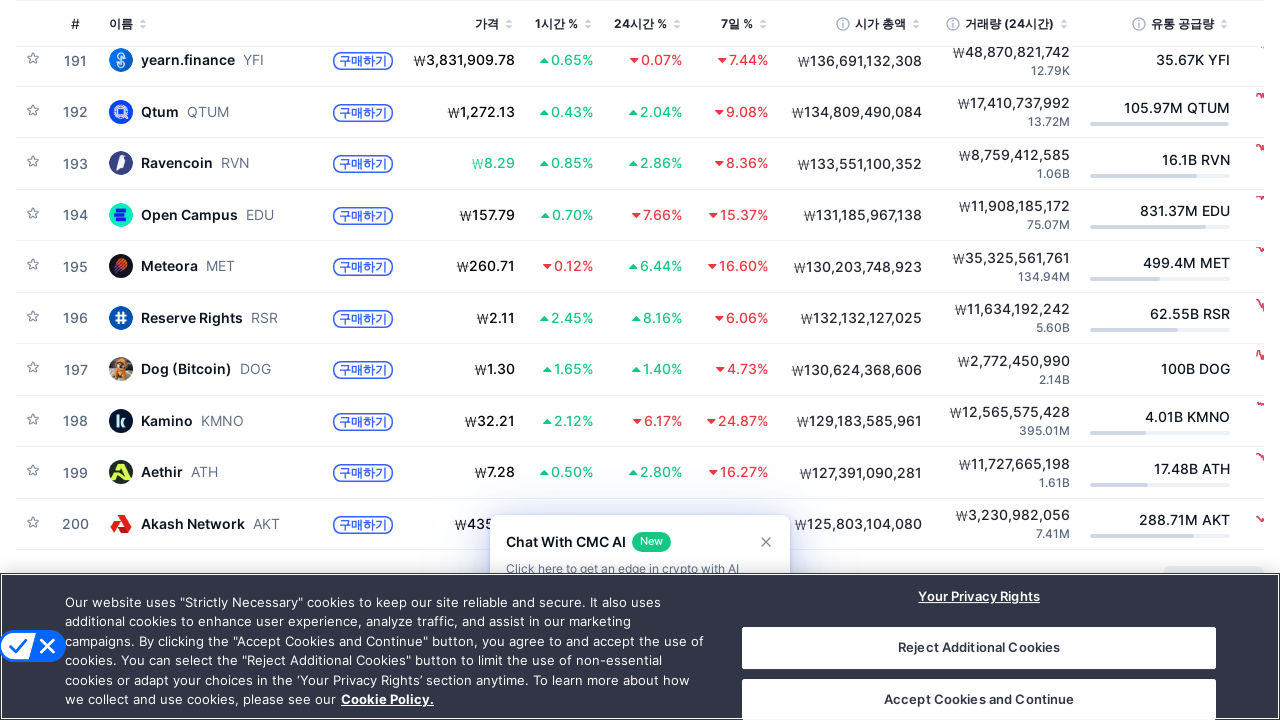

Scrolled down to position 6000px
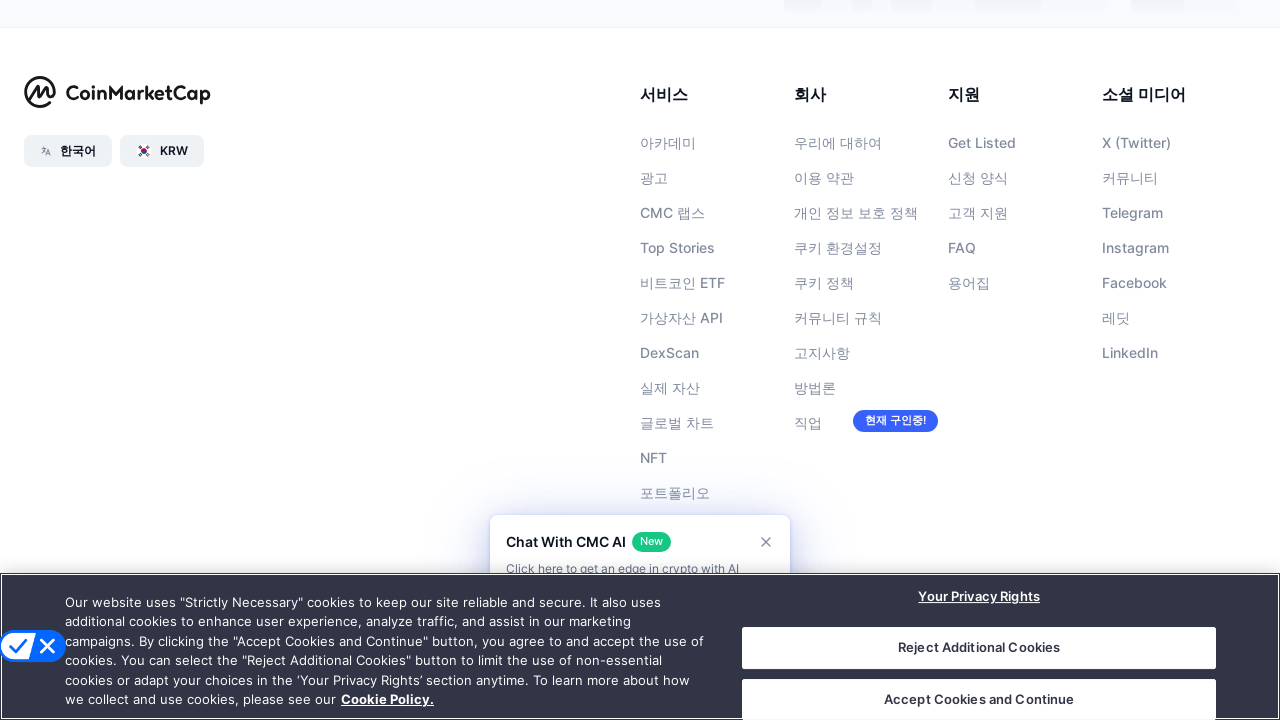

Waited 1000ms for dynamic content to load
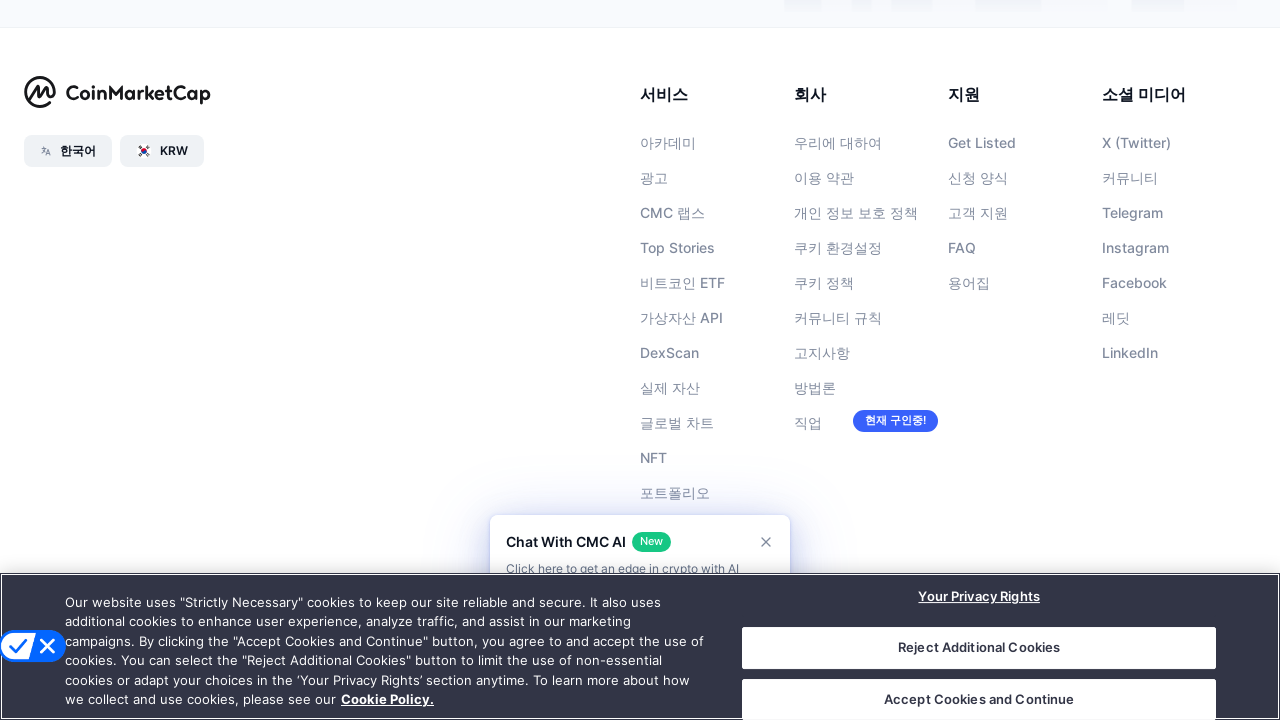

Scrolled down to position 7000px
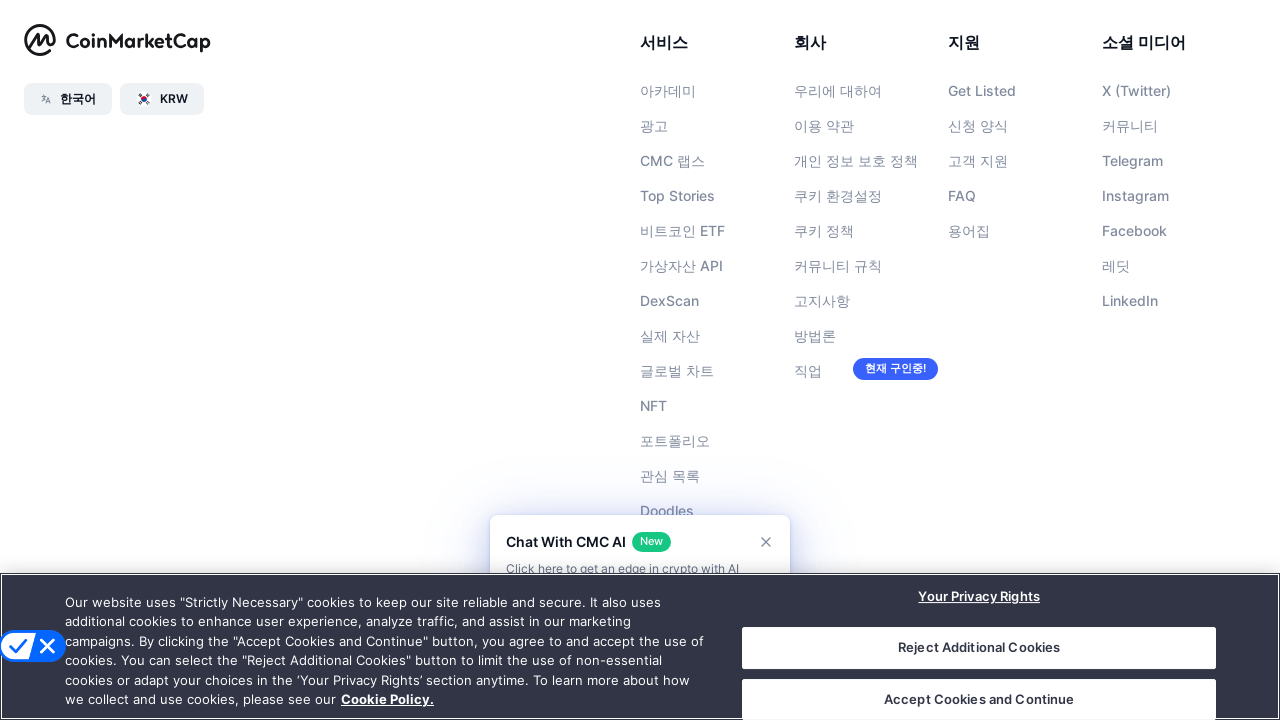

Waited 1000ms for dynamic content to load
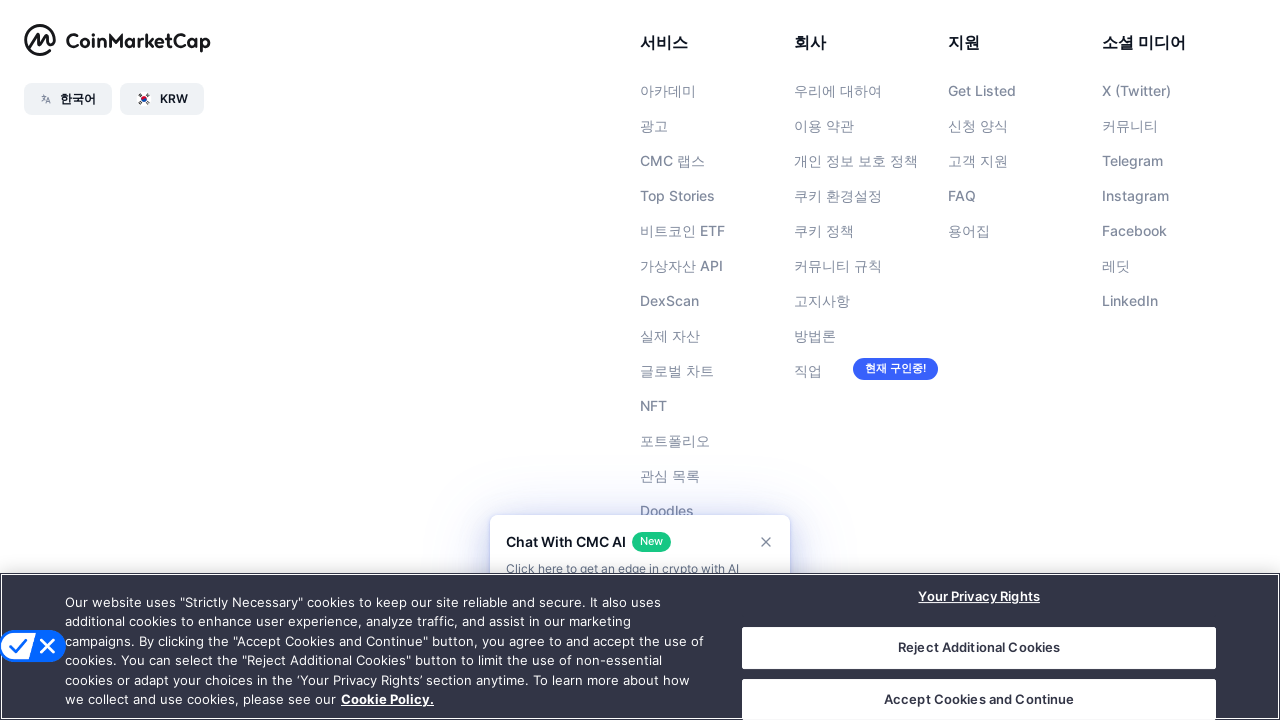

Verified cryptocurrency table loaded completely
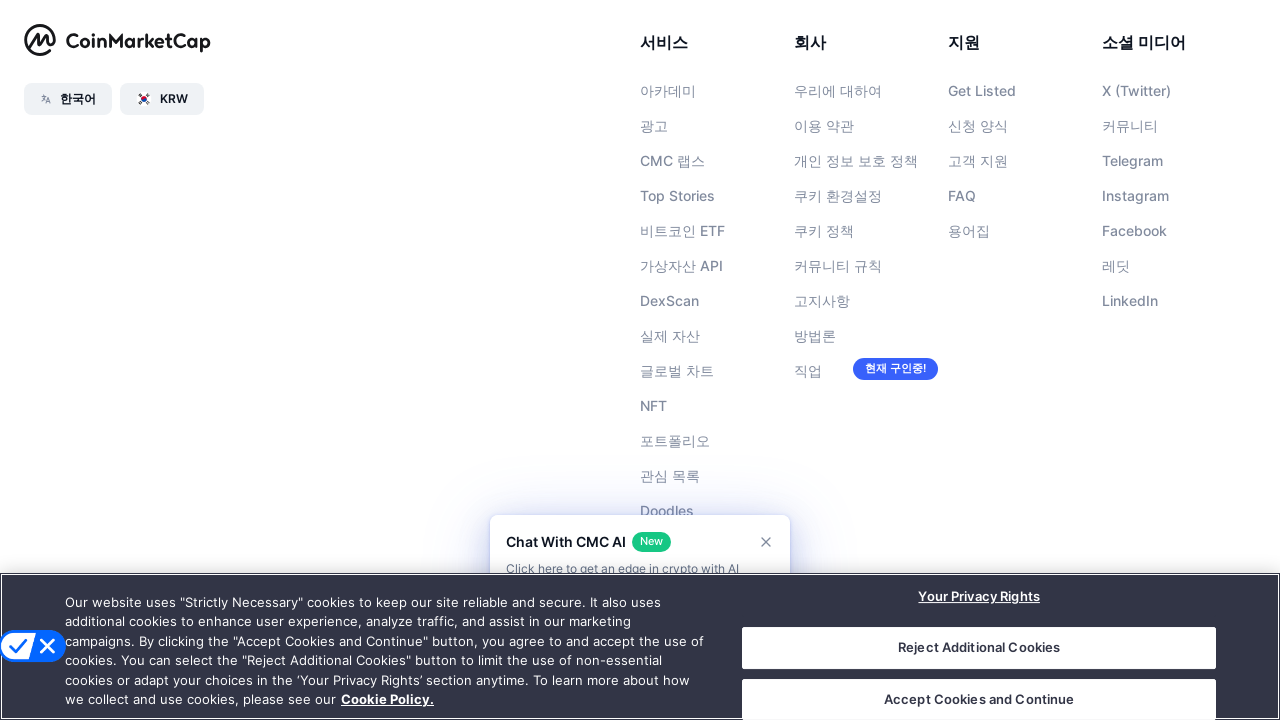

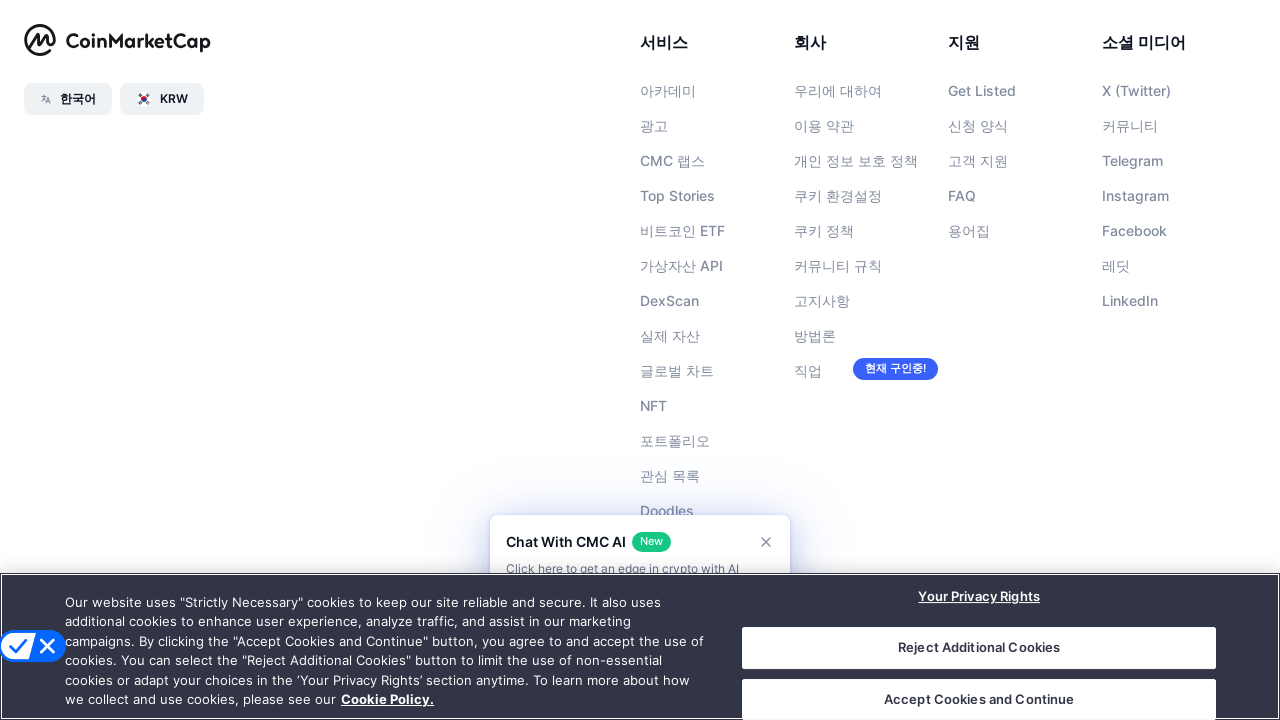